Tests a form submission on DemoQA by filling in name, email, current address, and permanent address fields, then verifying the submitted data is displayed correctly

Starting URL: http://demoqa.com/text-box

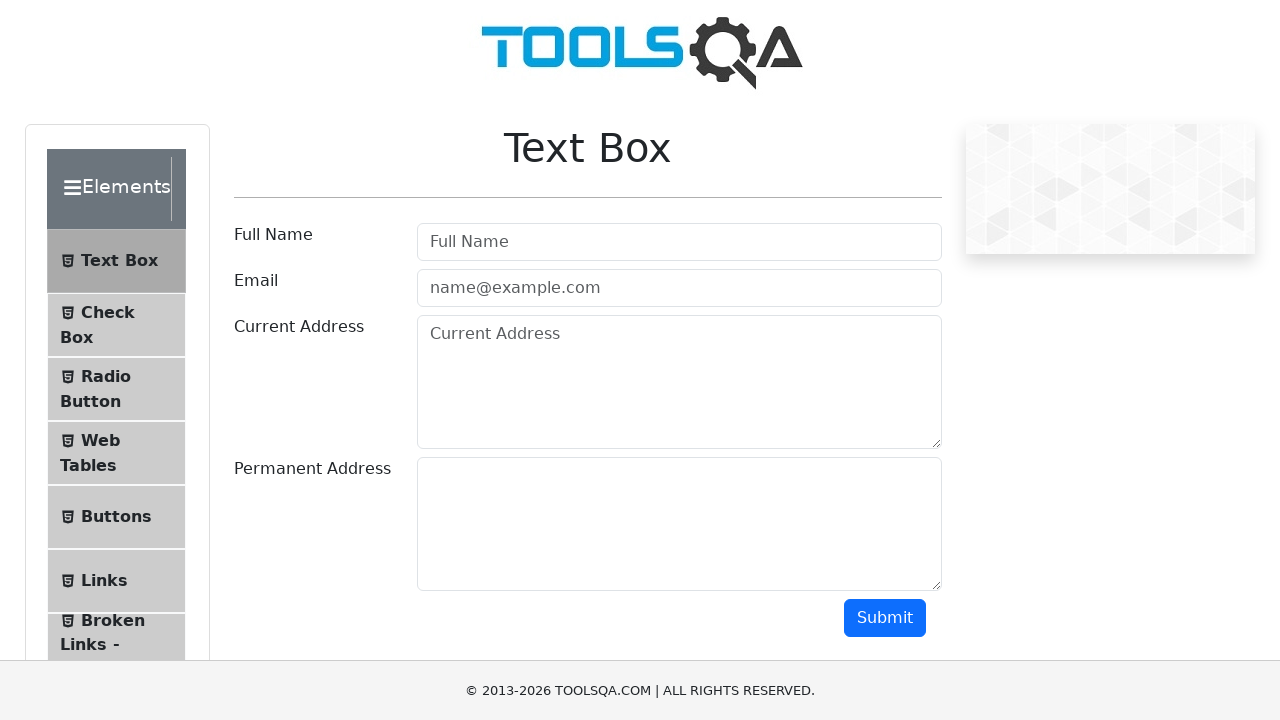

Filled Full Name field with 'Automation' on [placeholder='Full Name']
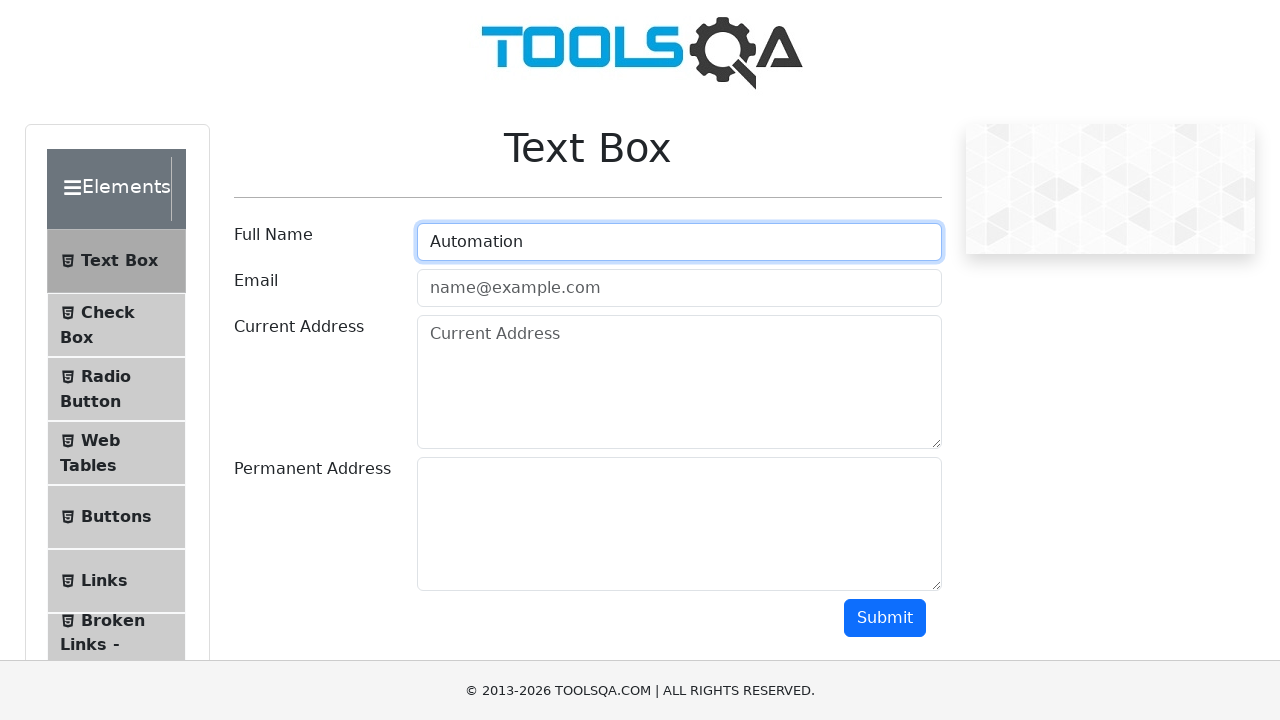

Filled Email field with 'Testing@gmail.com' on [placeholder='name@example.com']
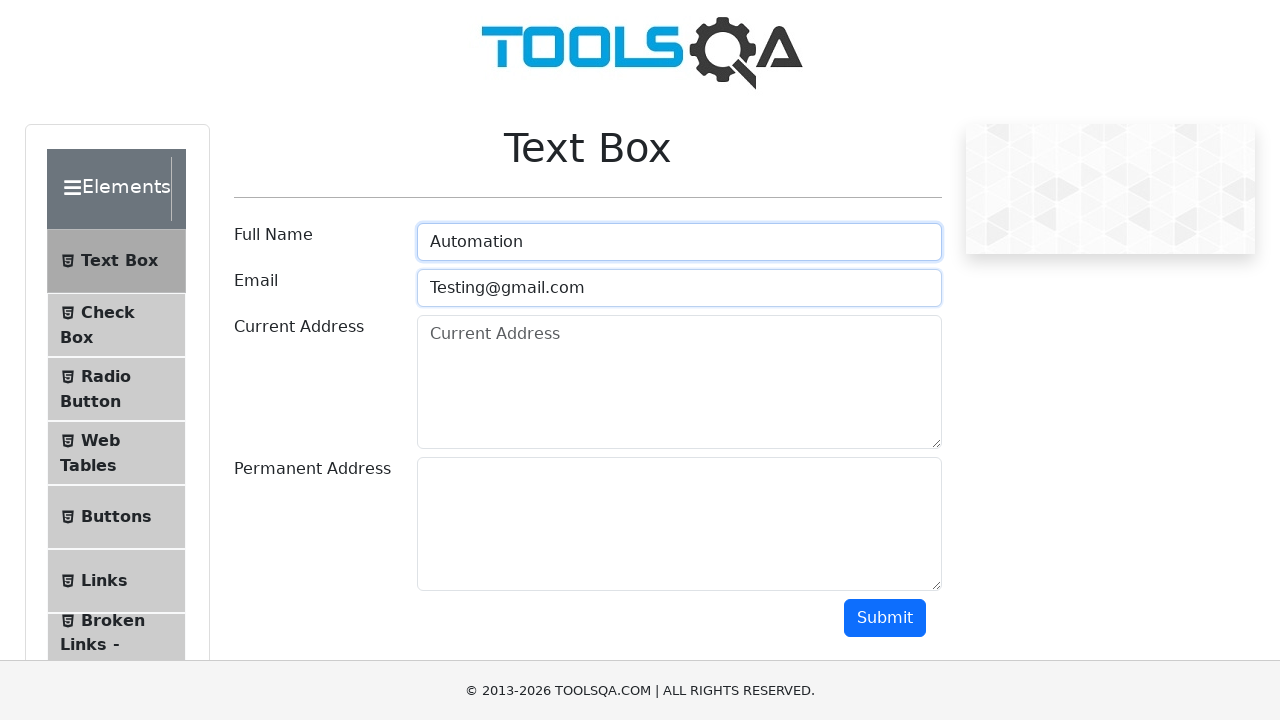

Filled Current Address field with 'Testing Current Address' on [placeholder='Current Address']
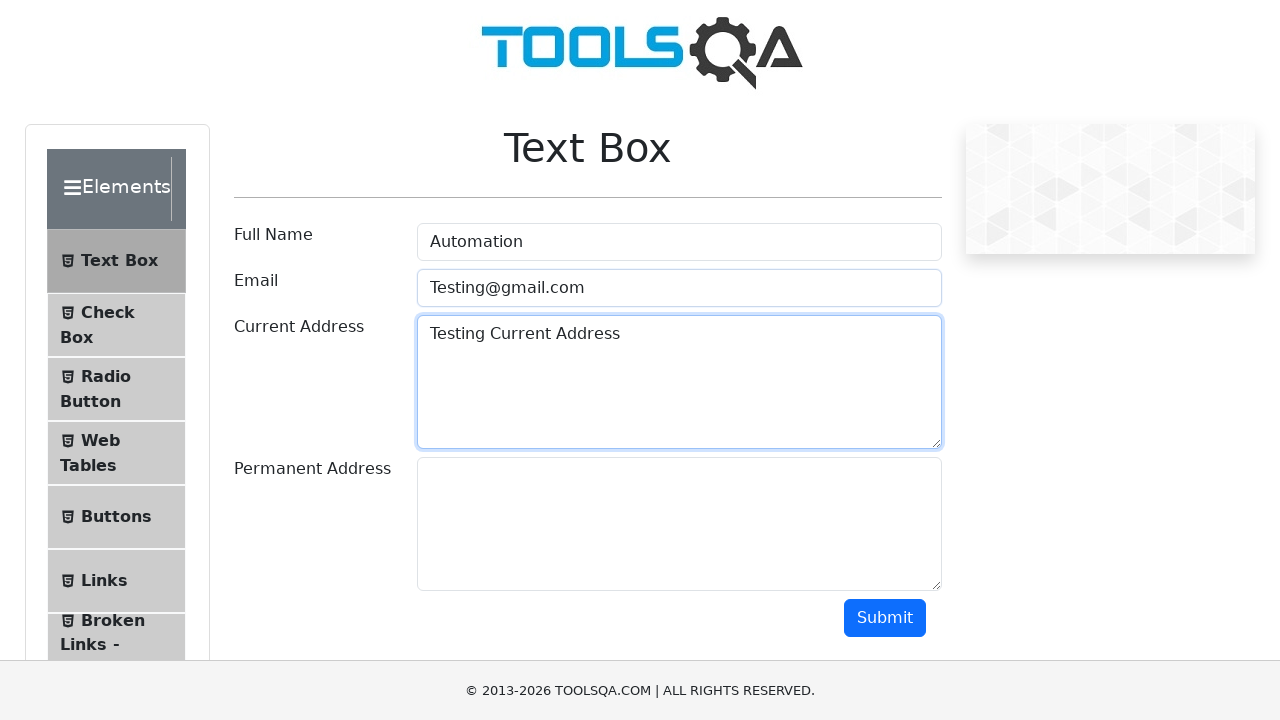

Filled Permanent Address field with 'Testing Permanent Address' on #permanentAddress
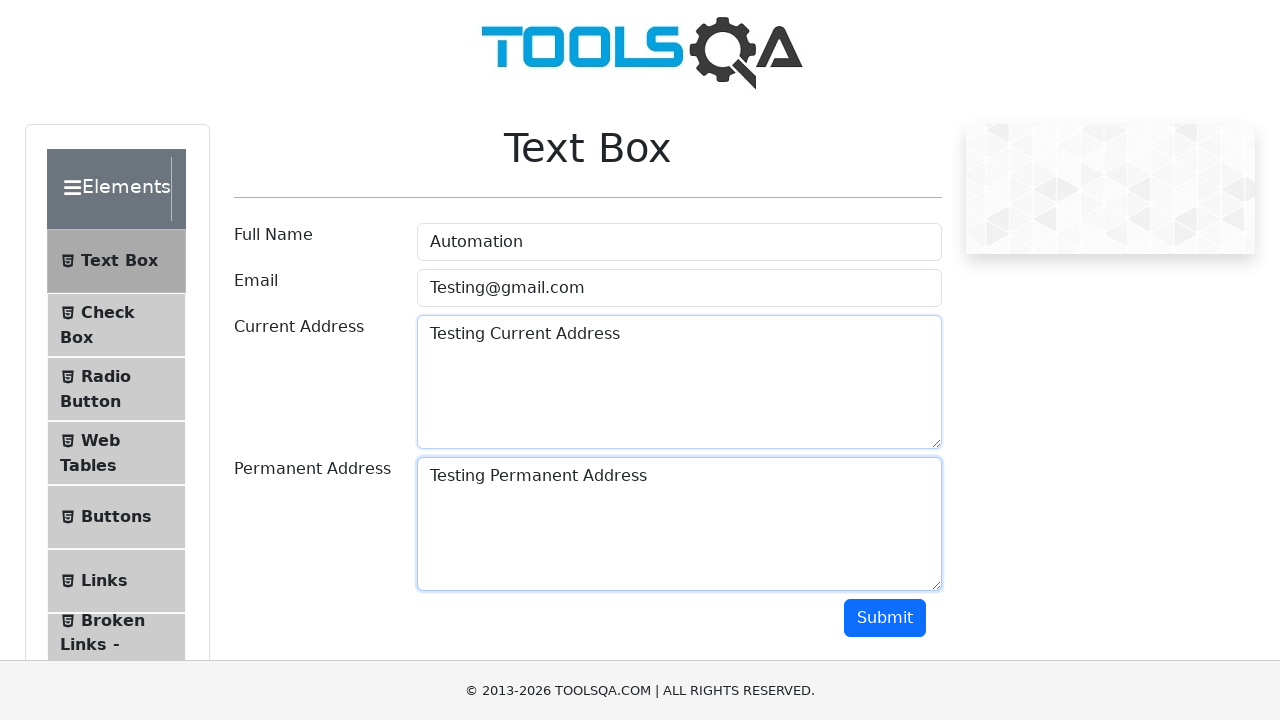

Clicked submit button to submit the form at (885, 618) on #submit
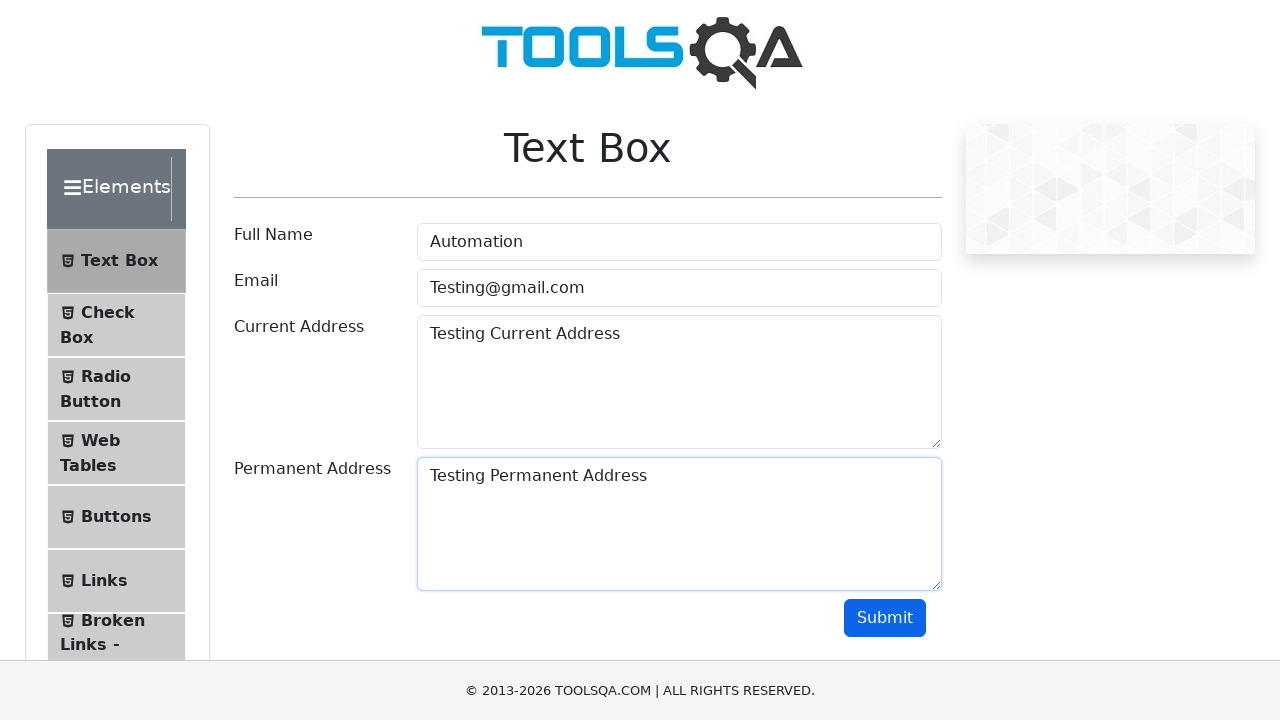

Waited for submitted data to appear in results
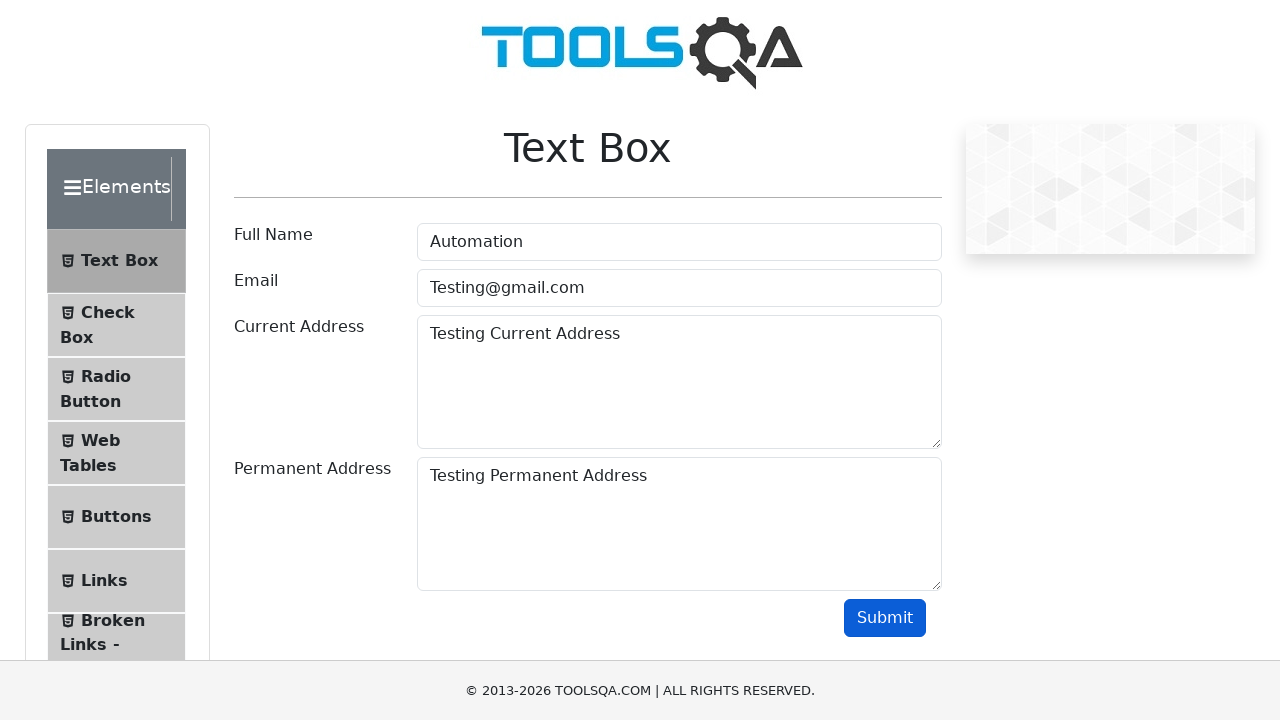

Verified that 'Automation' is displayed in the name field
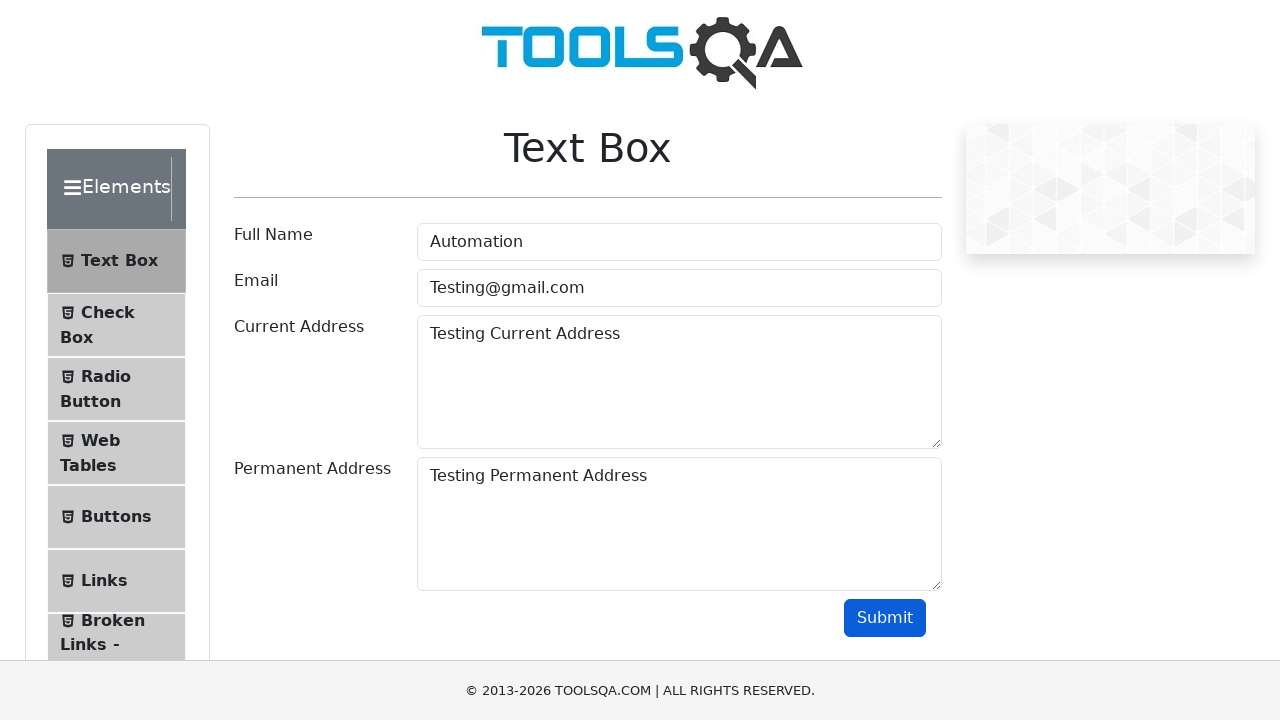

Verified that 'Testing' is displayed in the email field
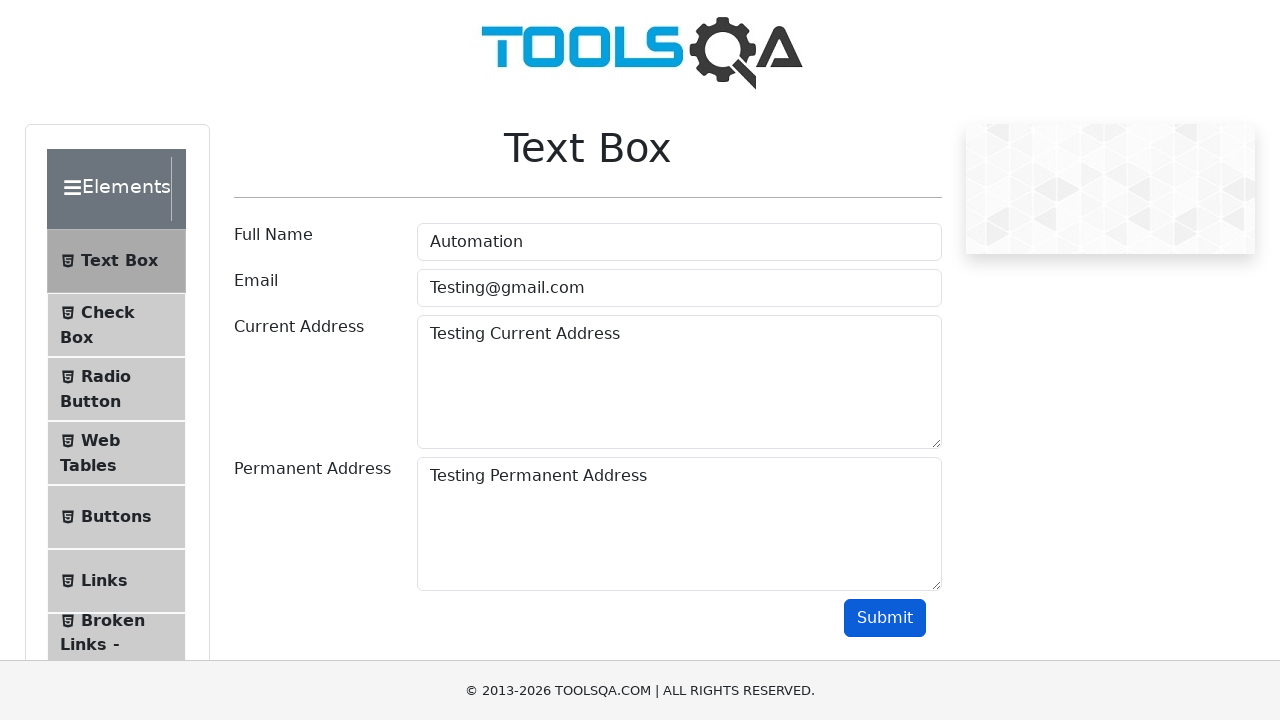

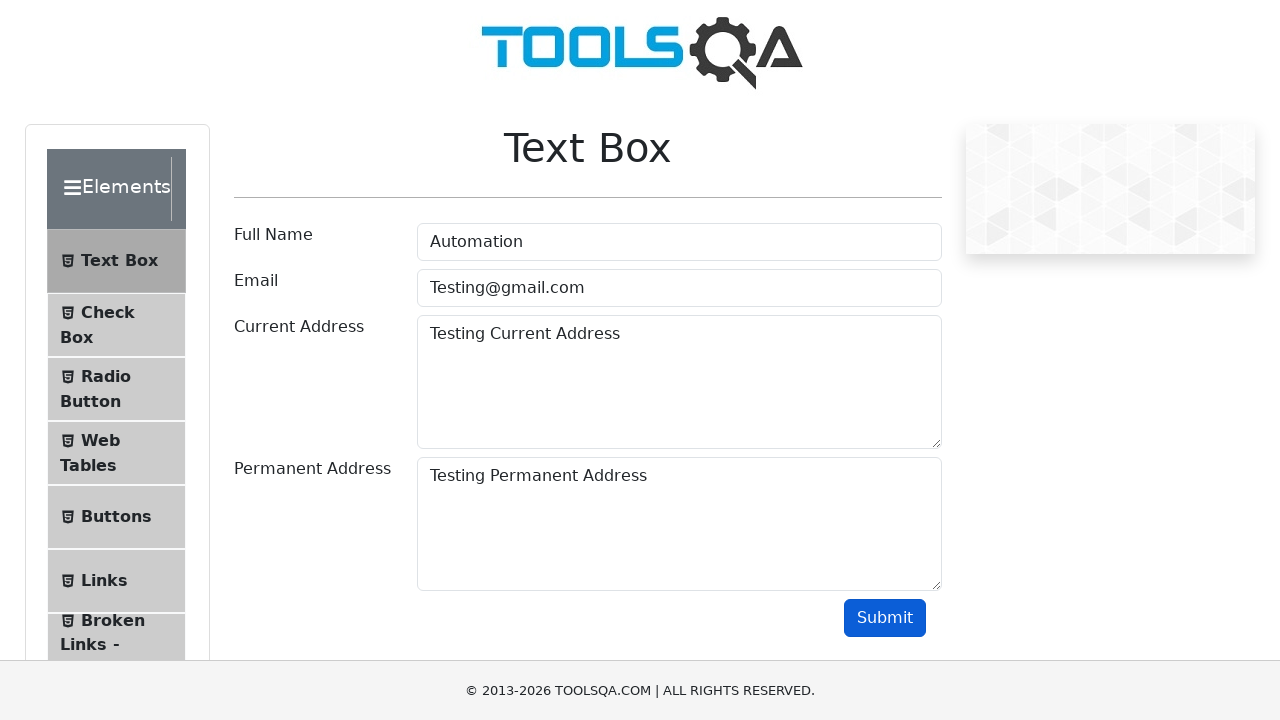